Validates that the page title matches the expected value "TechGlobal Training | Home"

Starting URL: https://www.techglobal-training.com/

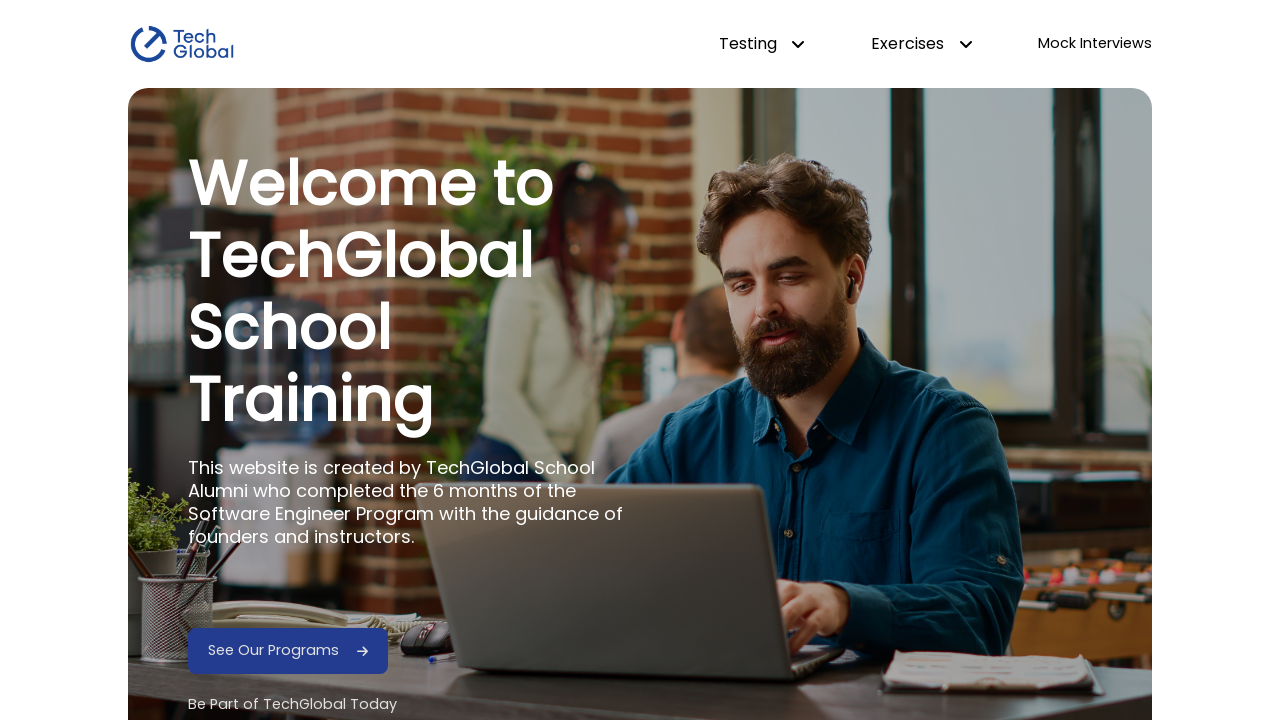

Navigated to https://www.techglobal-training.com/
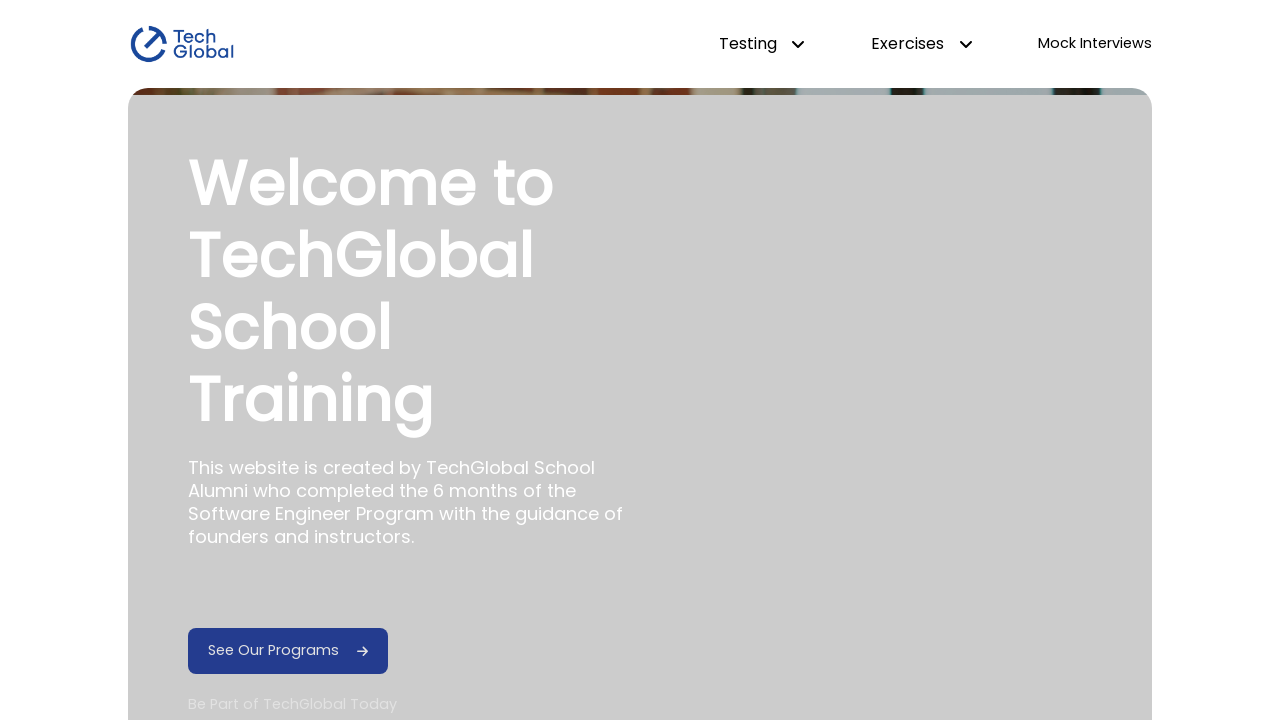

Validated page title matches 'TechGlobal Training | Home'
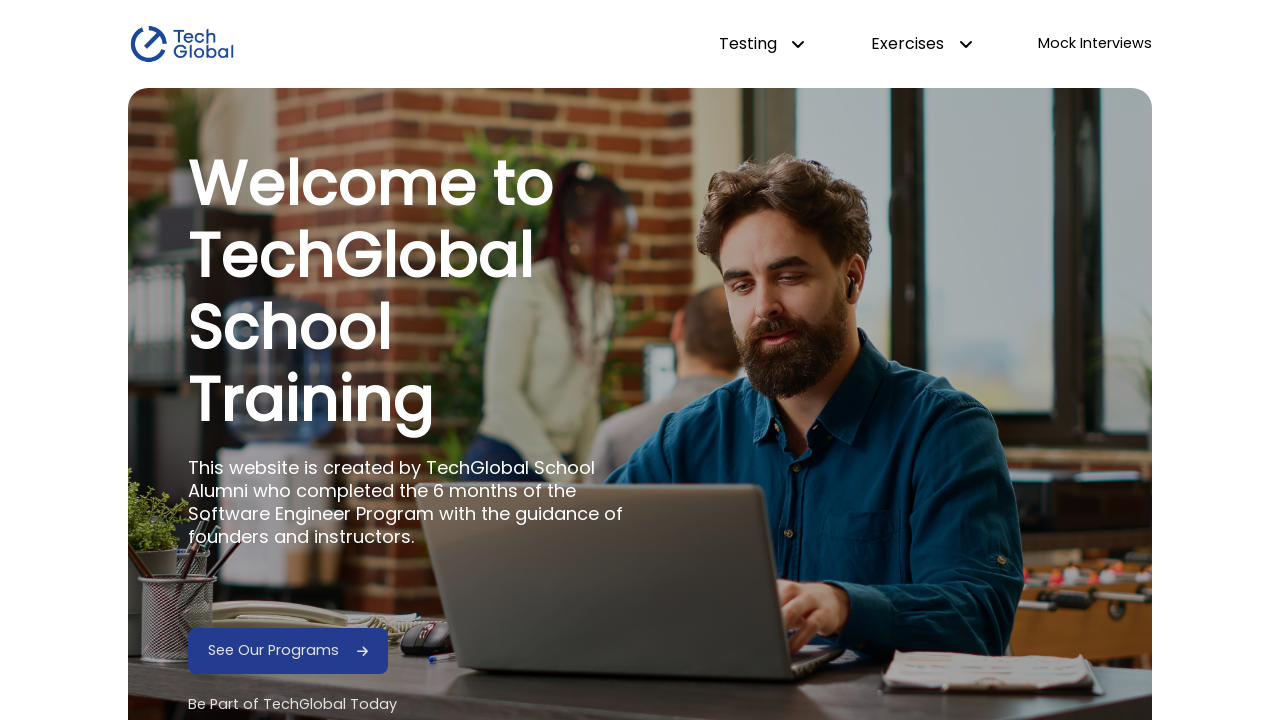

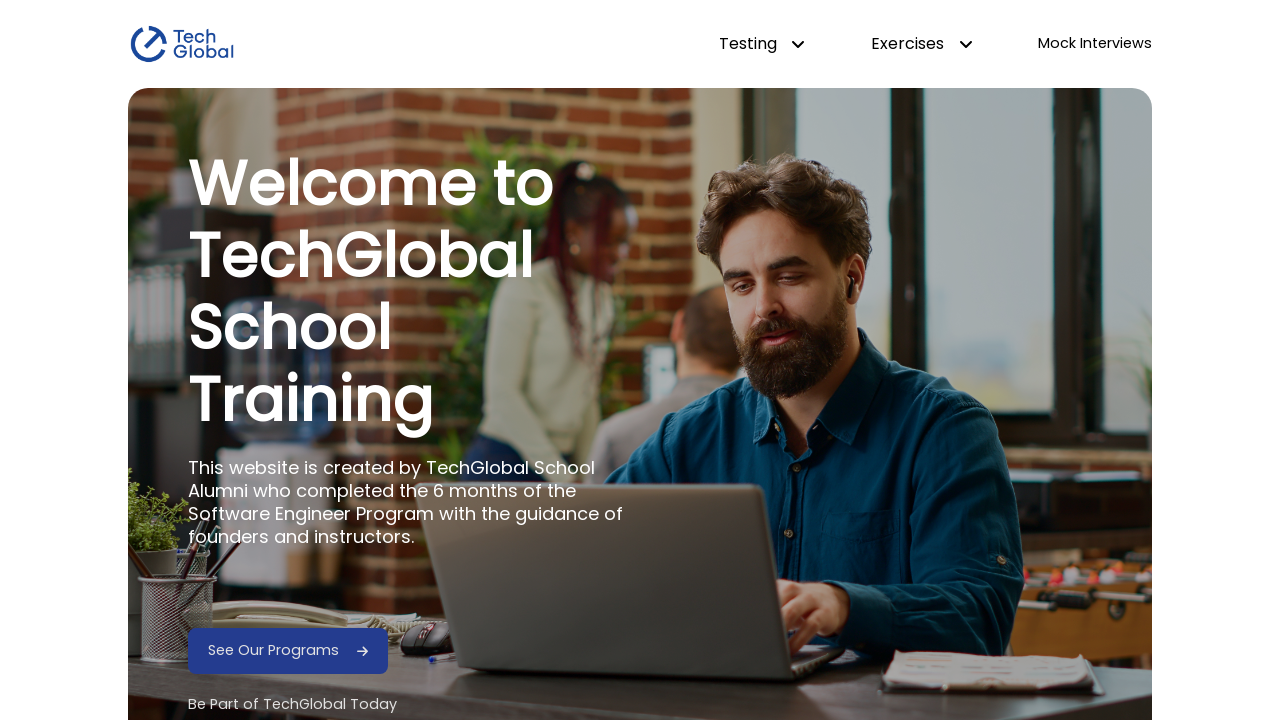